Tests the CIT Bank Certificate of Deposit calculator by filling in initial deposit, term length, APR, and compounding frequency, then clicking calculate to verify results are displayed.

Starting URL: https://www.cit.com/cit-bank/resources/calculators/certificate-of-deposit-calculator

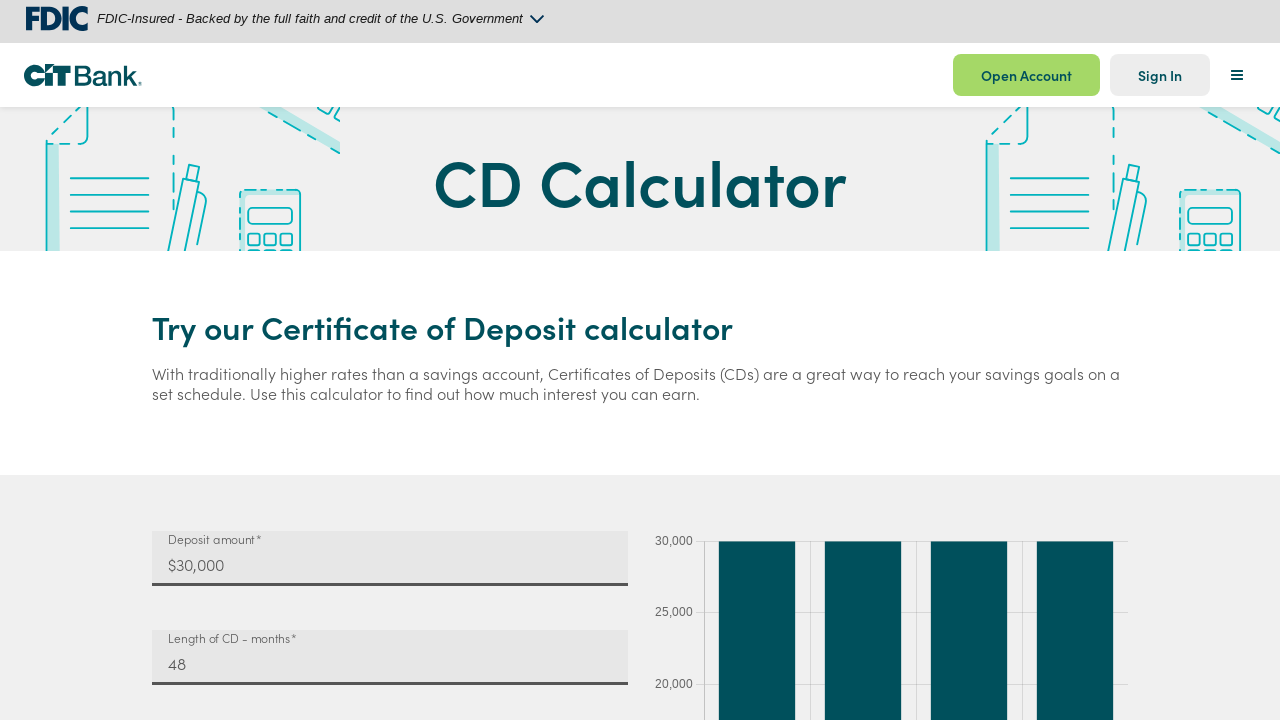

Calculator form loaded - initial deposit input field is visible
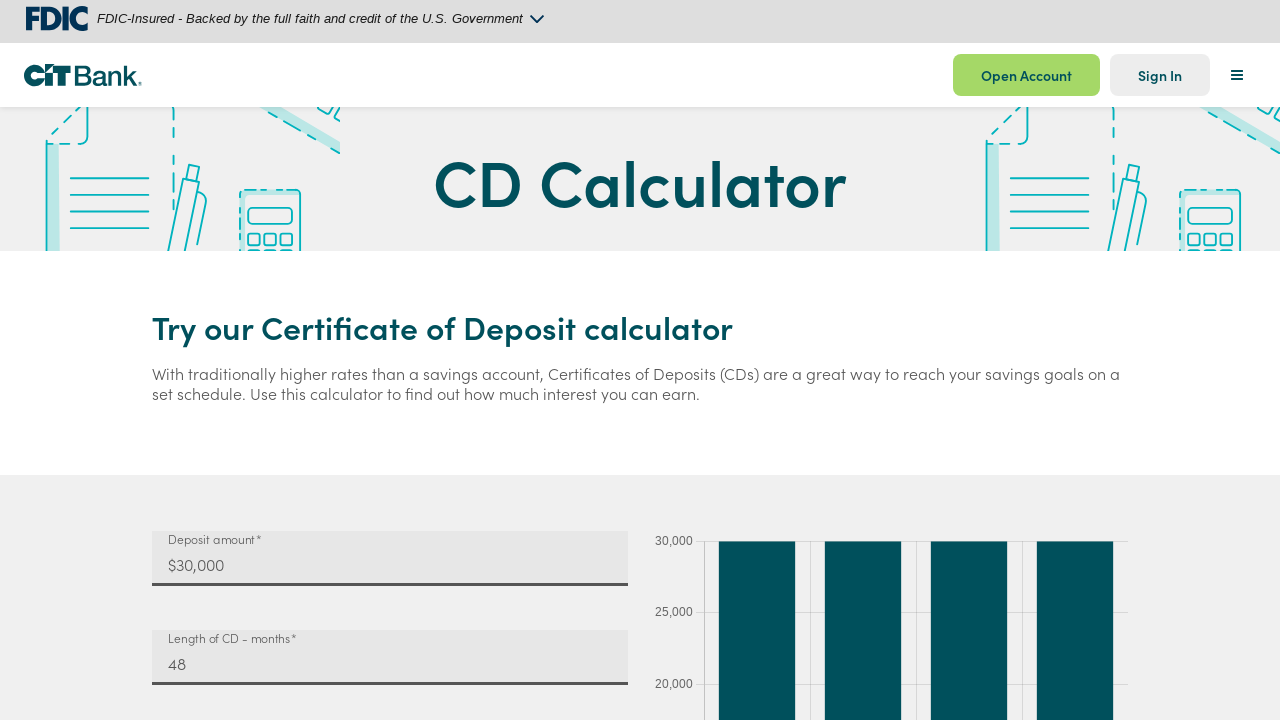

Filled initial deposit field with $10,000 on input#mat-input-0
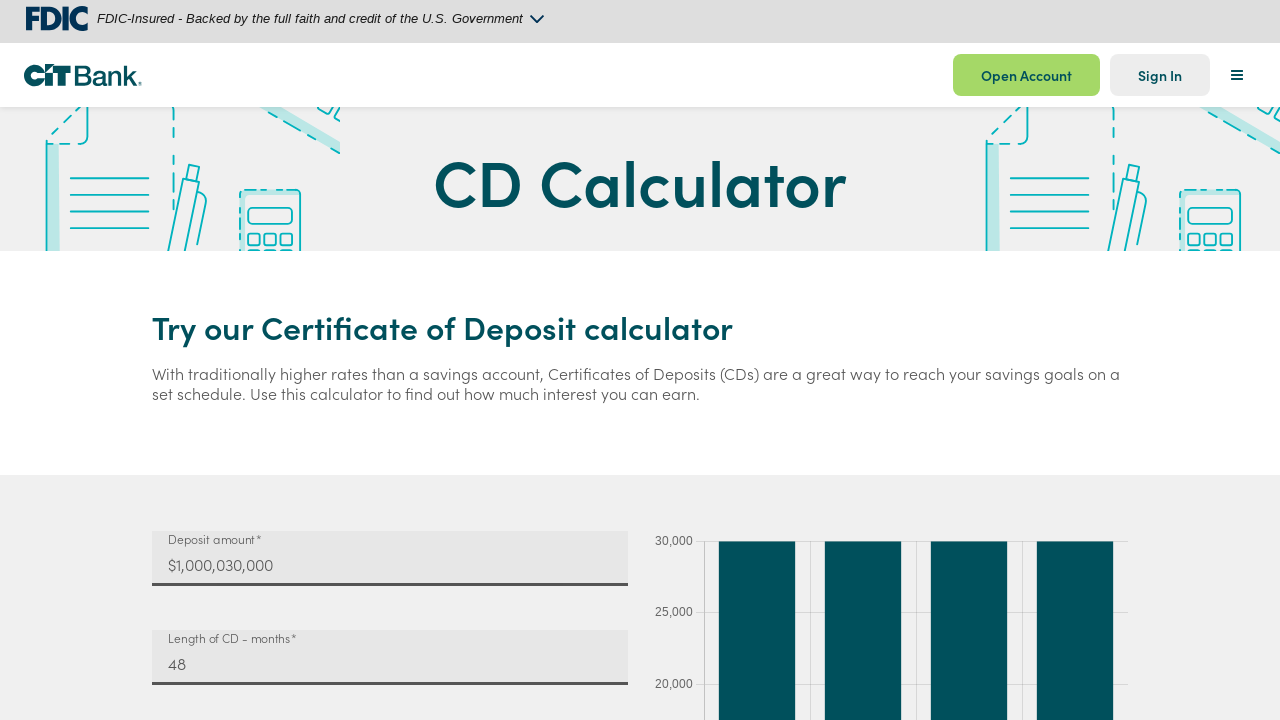

Filled term length field with 12 months on input#mat-input-1
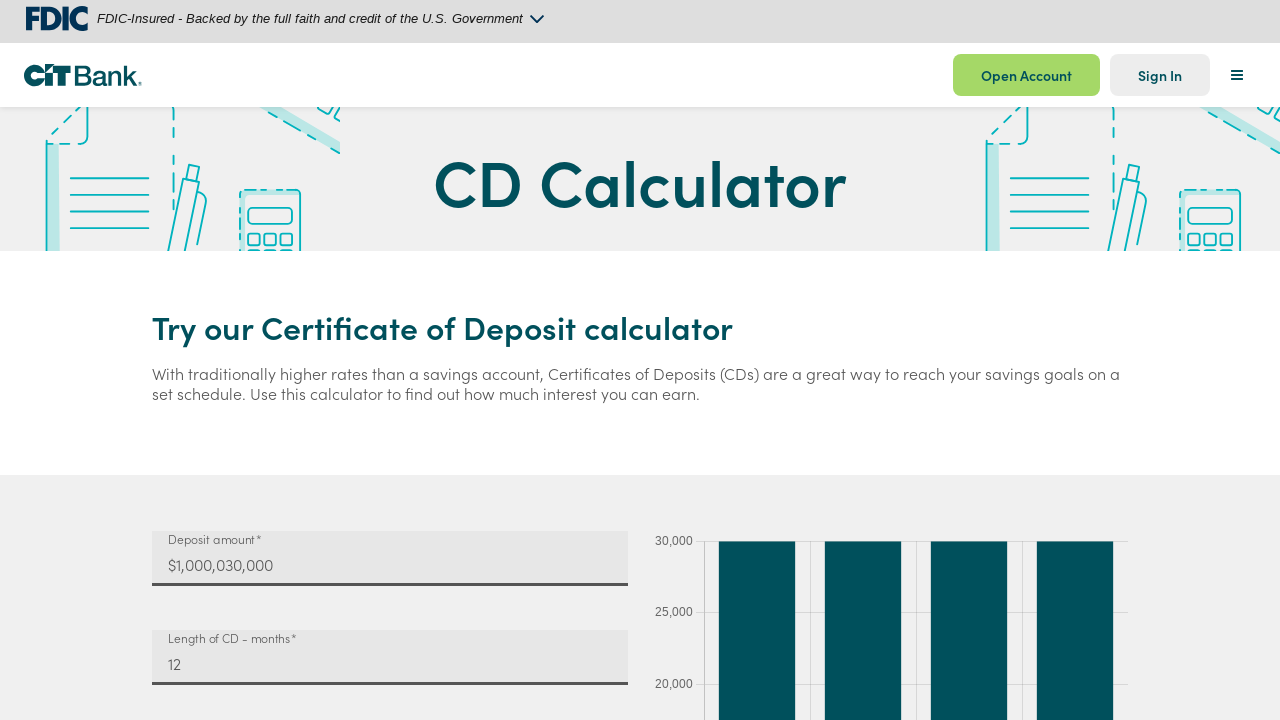

Filled APR field with 4.5% on input#mat-input-2
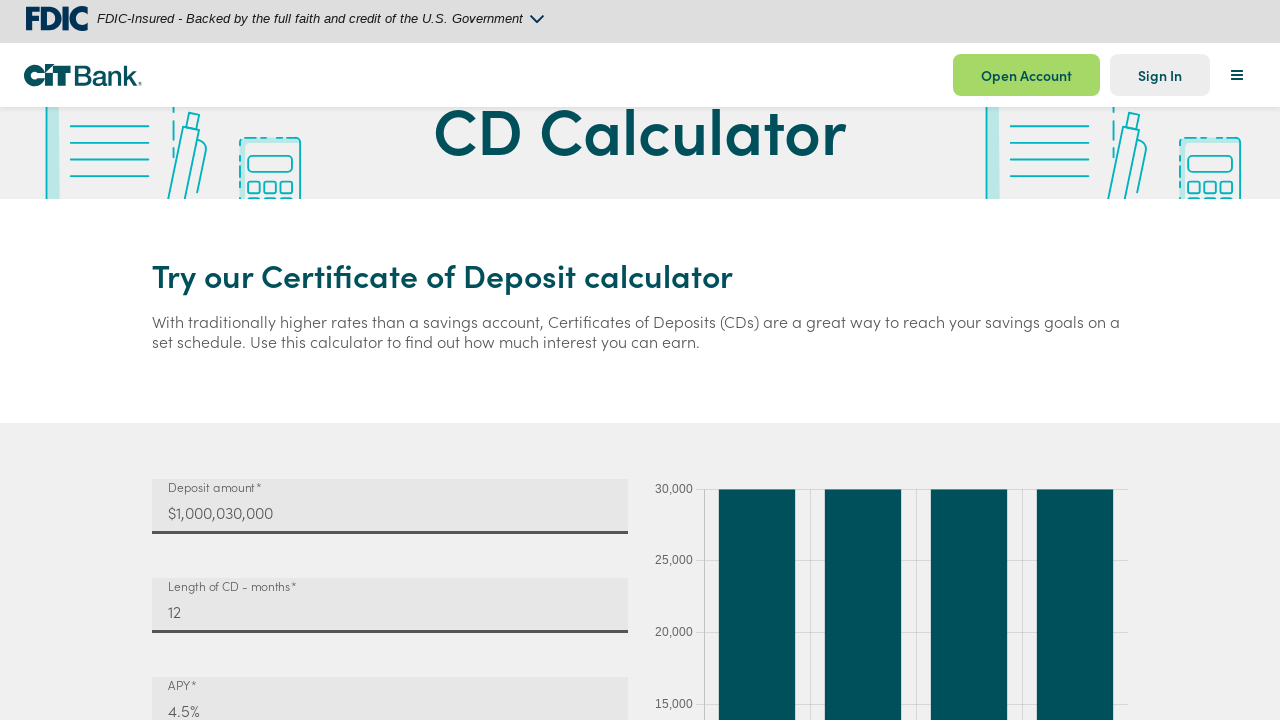

Clicked on compounding frequency dropdown at (390, 360) on mat-select#mat-select-0
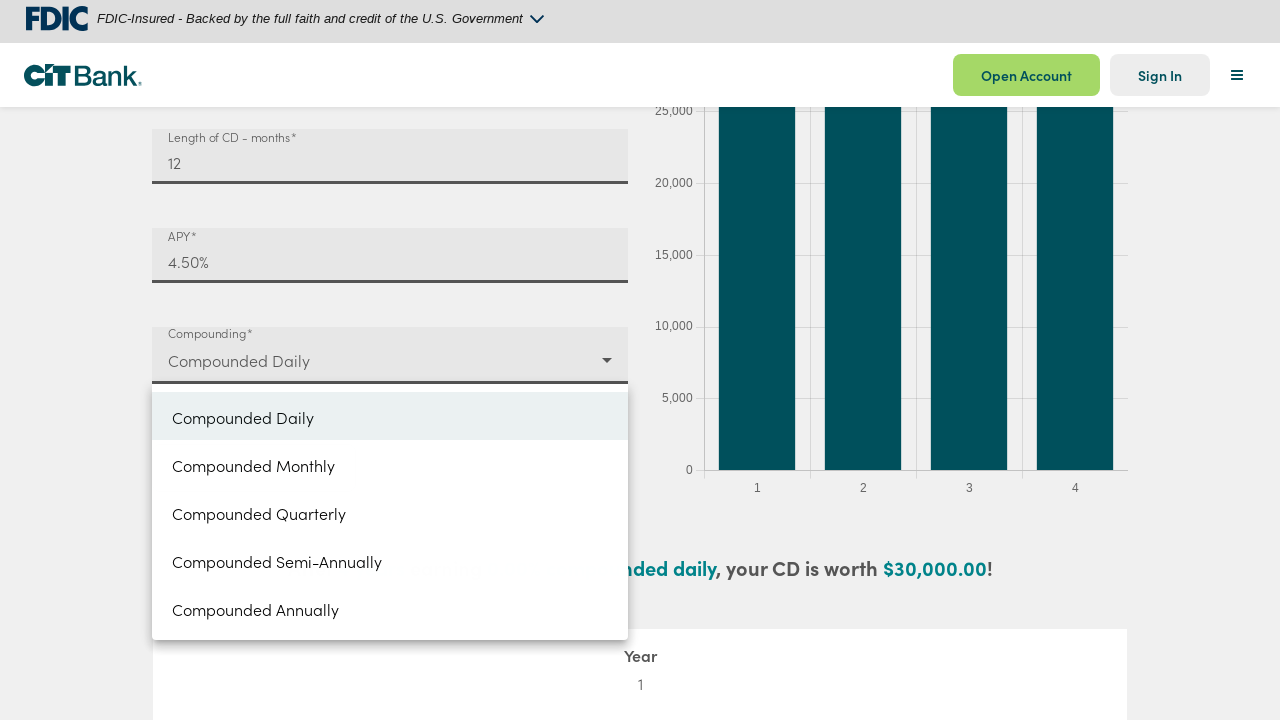

Dropdown options appeared
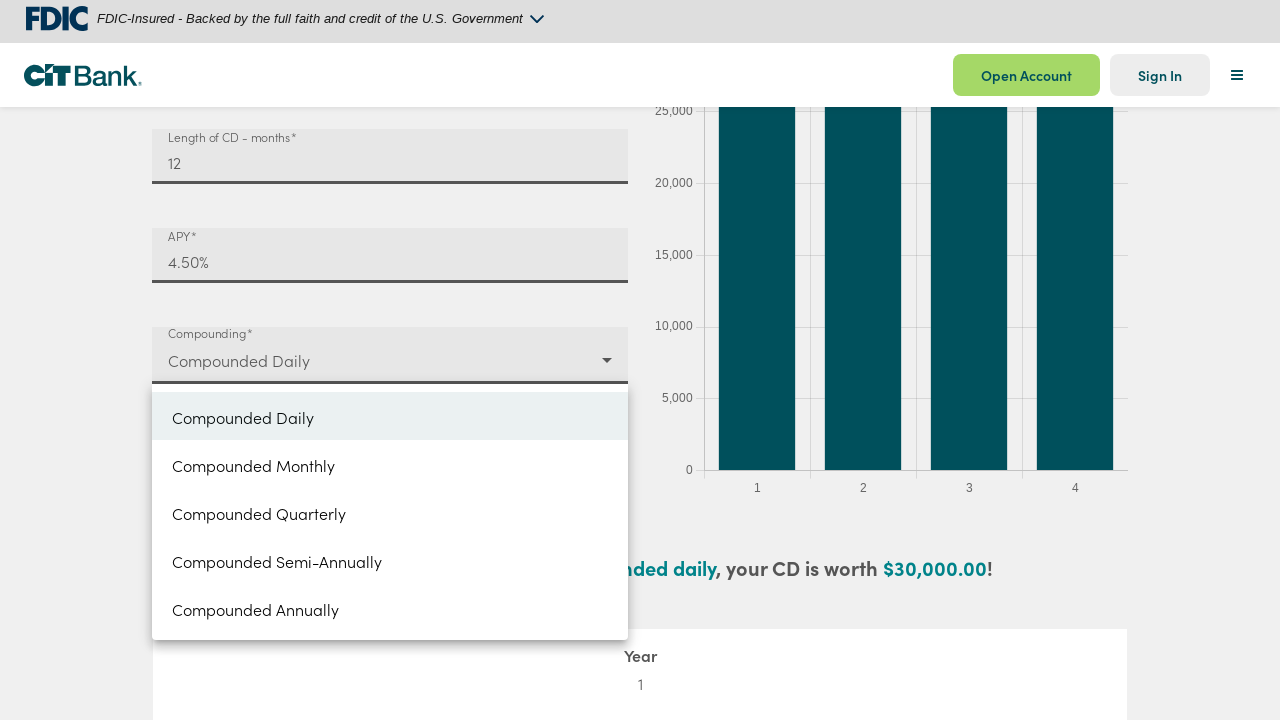

Selected 'Monthly' from compounding frequency dropdown at (390, 464) on mat-option:has-text('Monthly')
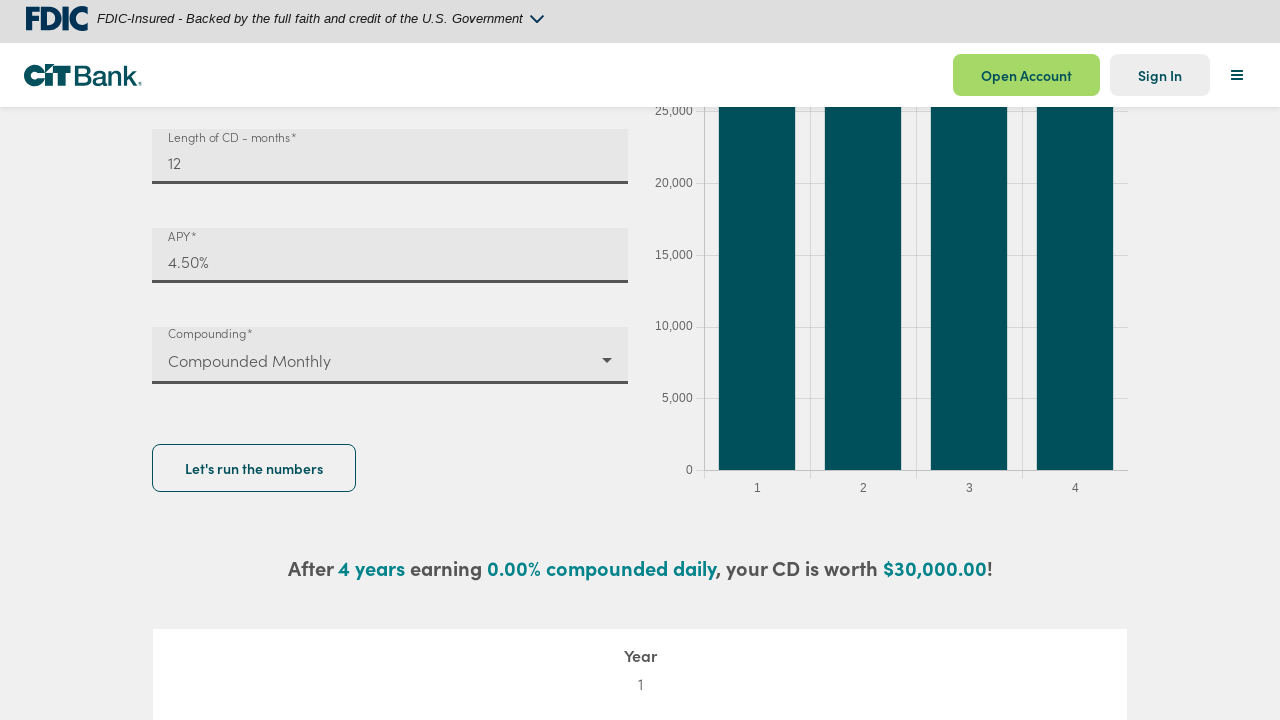

Clicked the Calculate button at (254, 468) on button#CIT-chart-submit
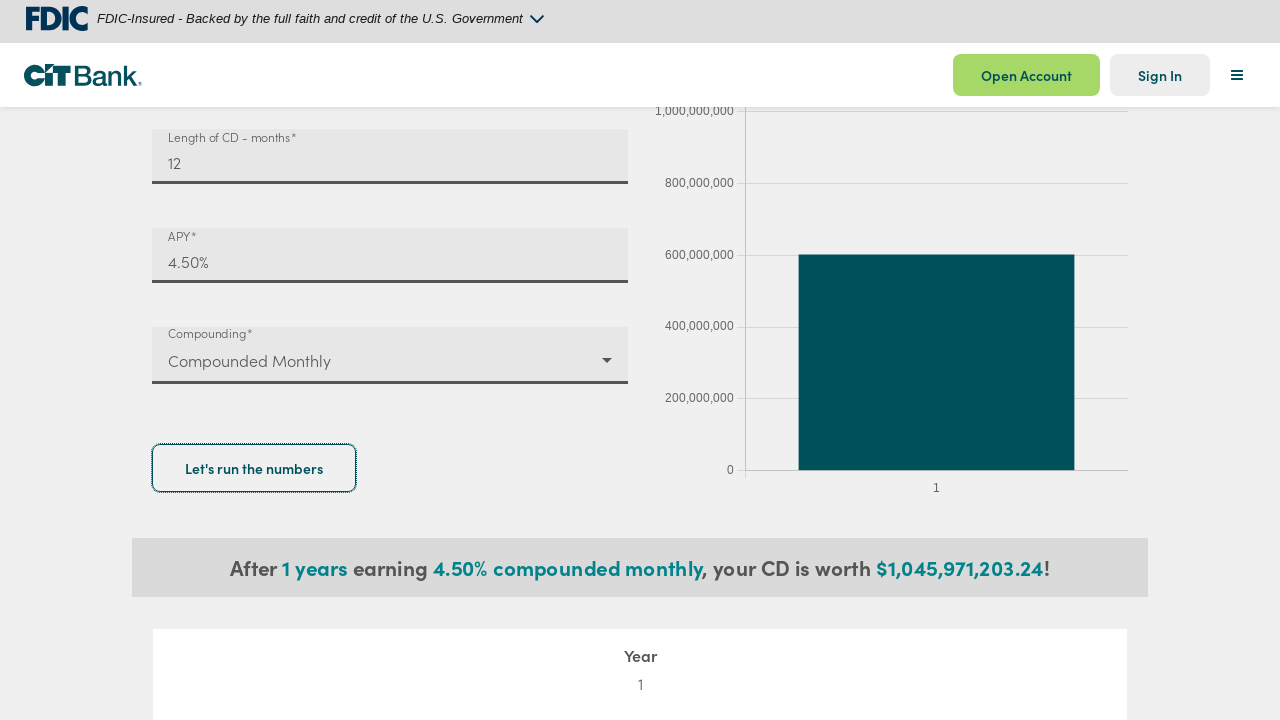

Calculator results displayed with total value
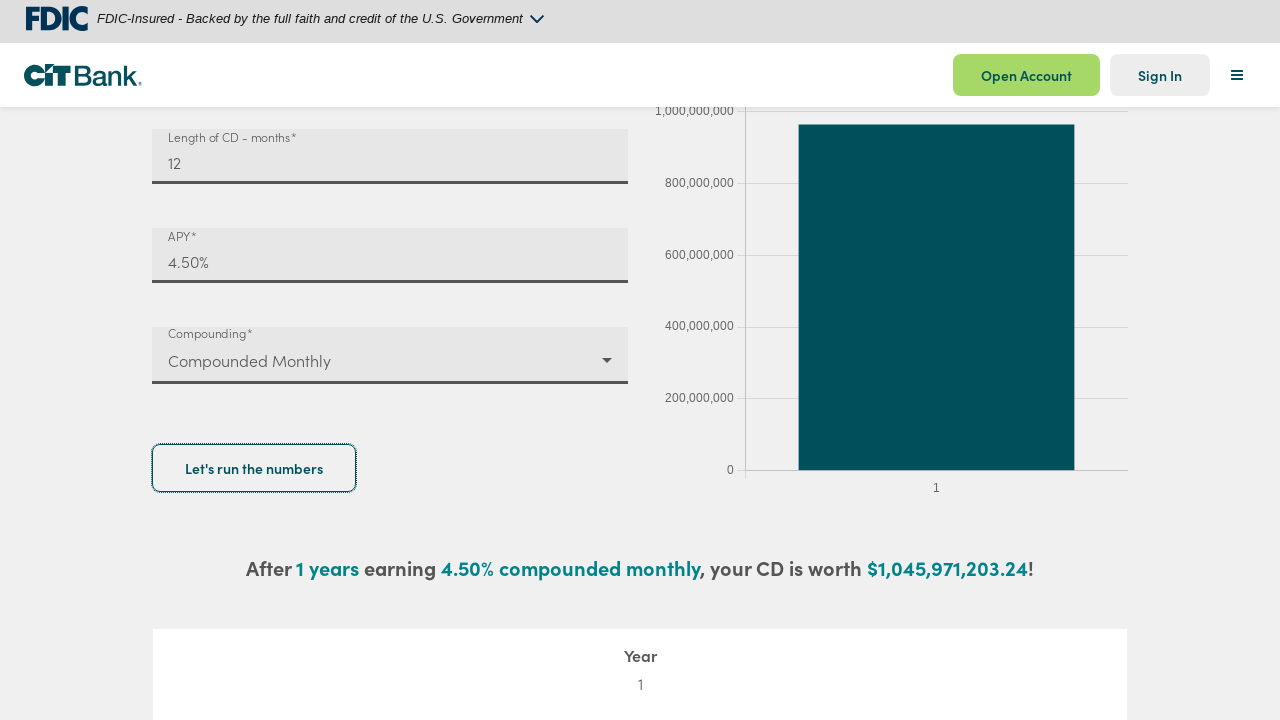

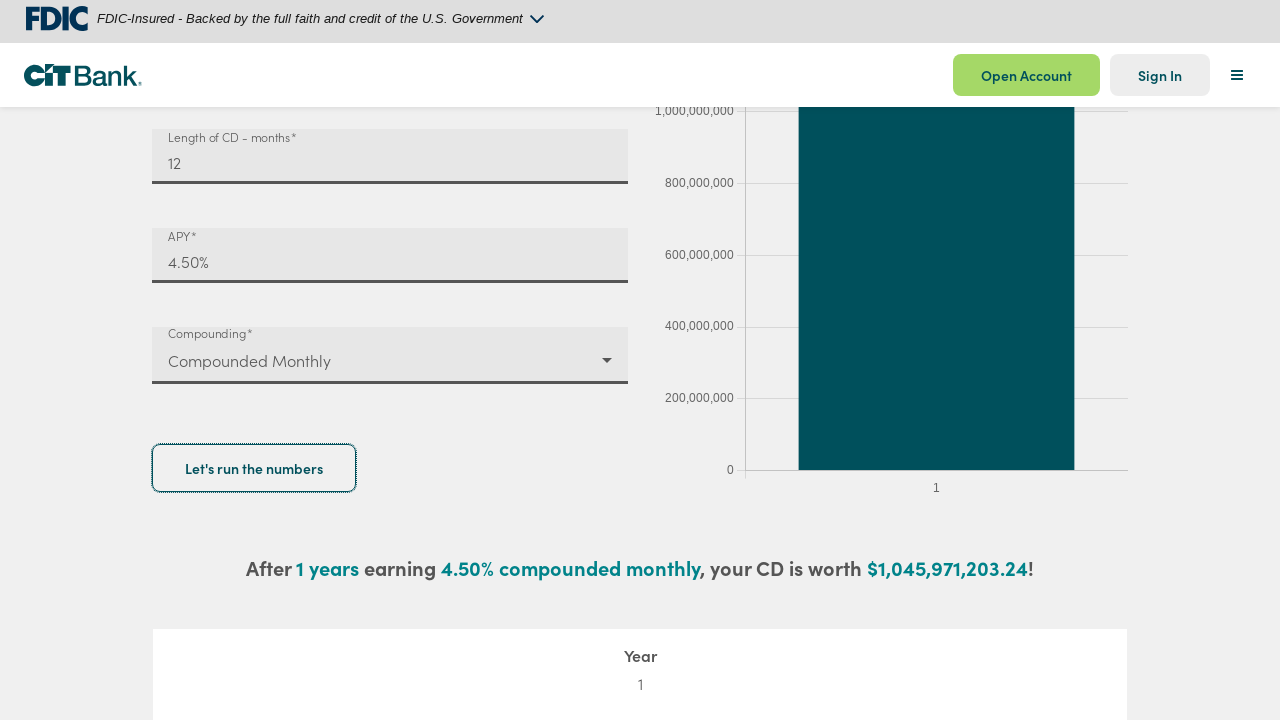